Tests un-marking items as complete by unchecking the checkbox

Starting URL: https://demo.playwright.dev/todomvc

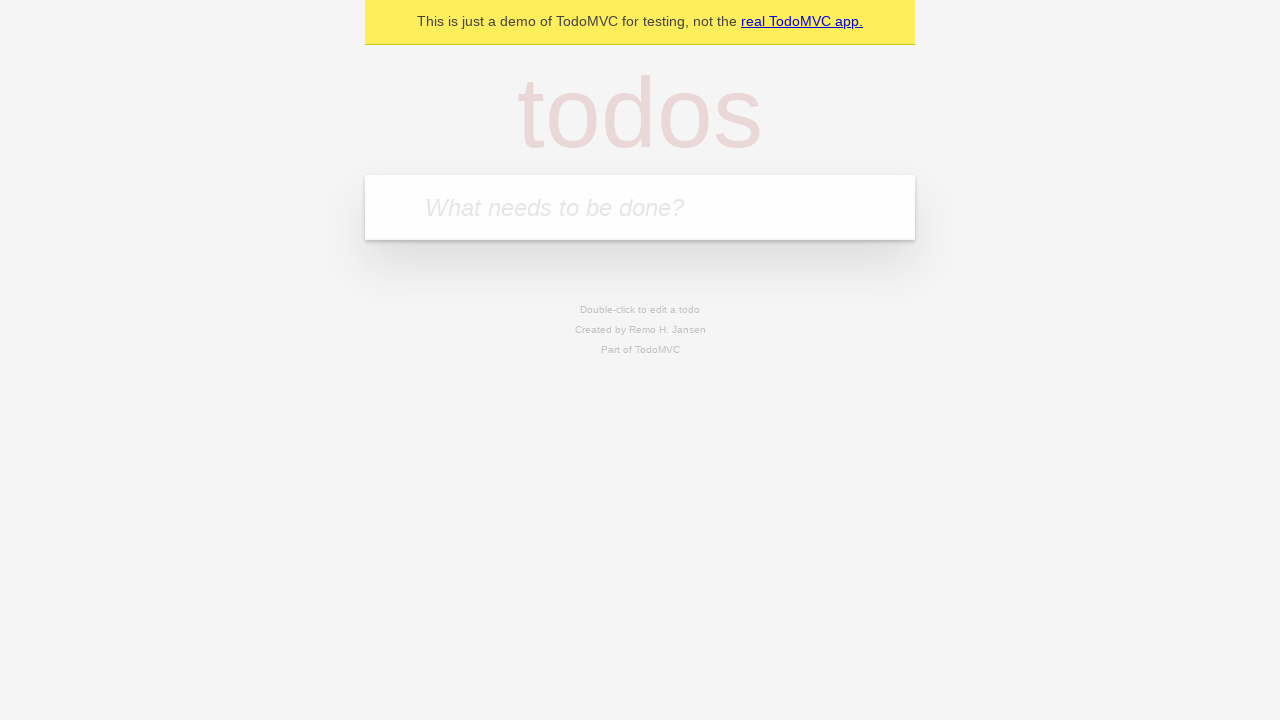

Filled todo input with 'buy some cheese' on internal:attr=[placeholder="What needs to be done?"i]
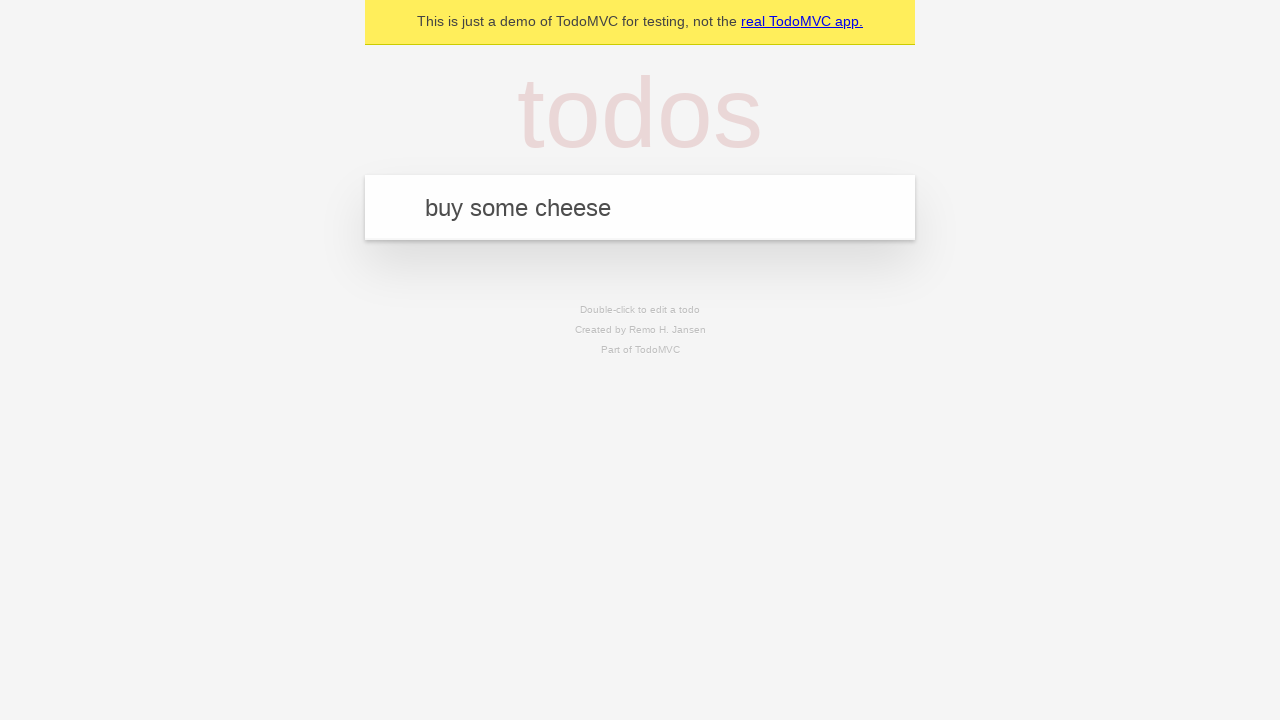

Pressed Enter to add 'buy some cheese' to the todo list on internal:attr=[placeholder="What needs to be done?"i]
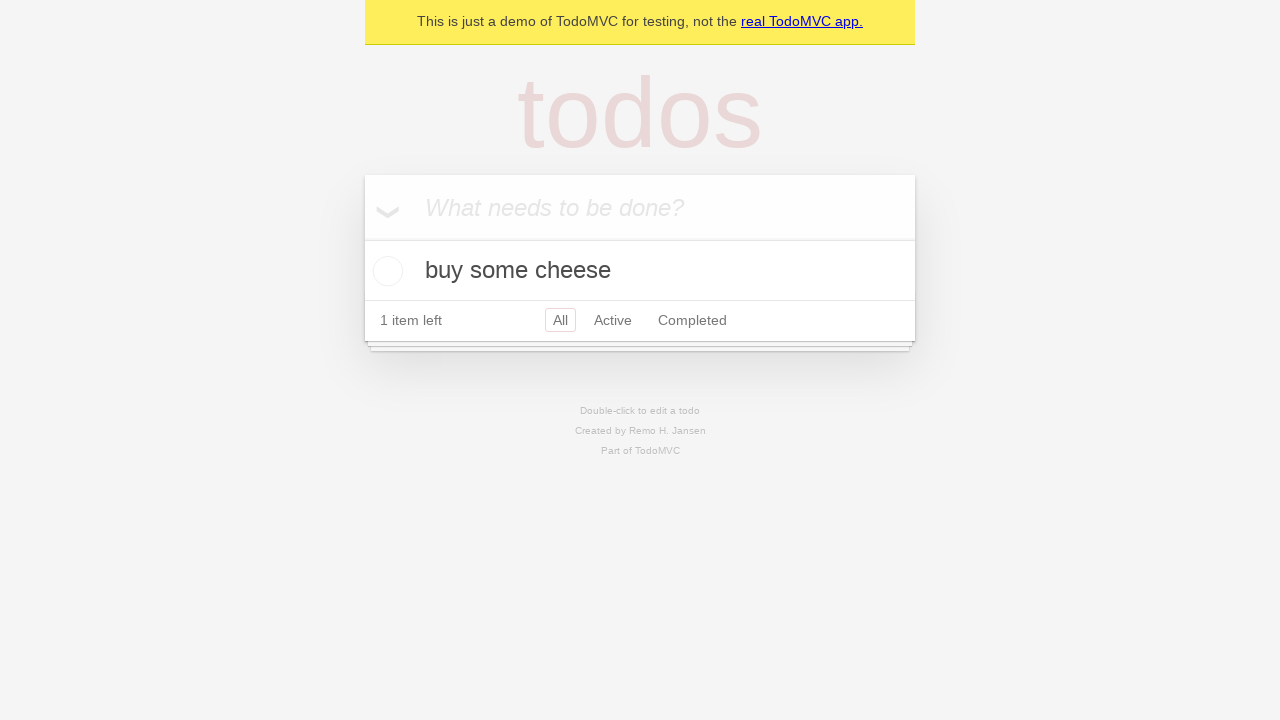

Filled todo input with 'feed the cat' on internal:attr=[placeholder="What needs to be done?"i]
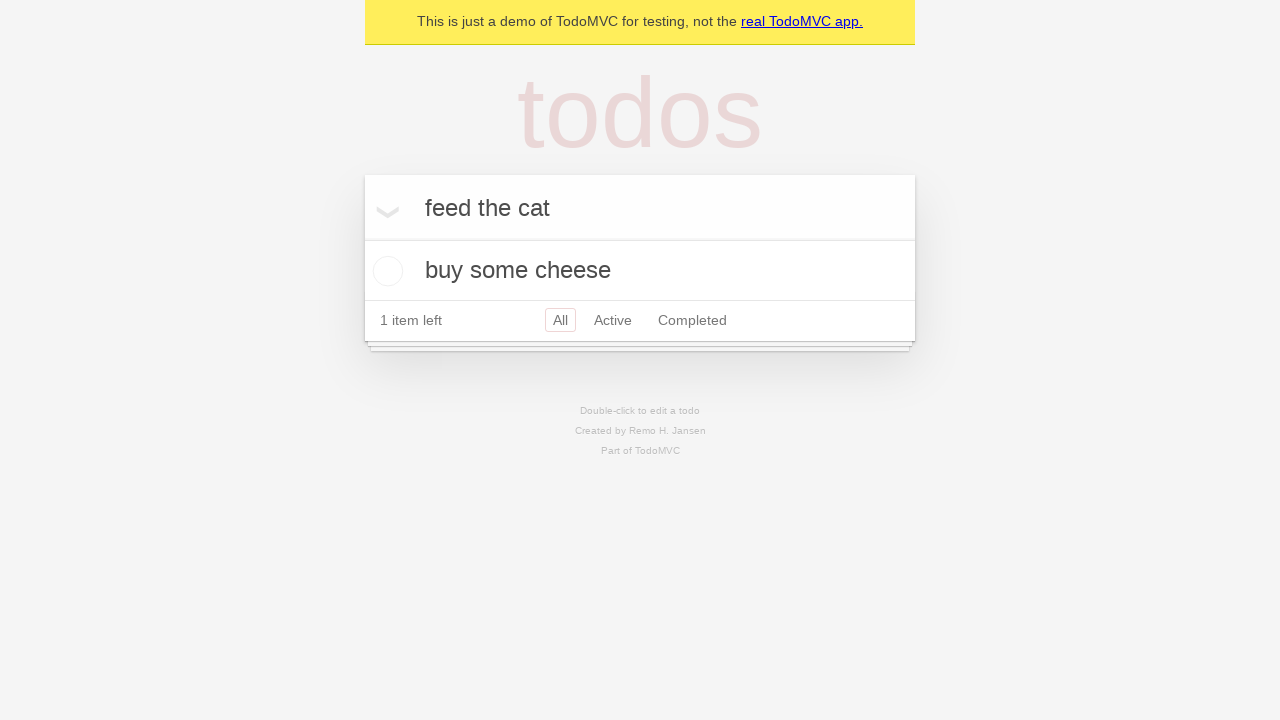

Pressed Enter to add 'feed the cat' to the todo list on internal:attr=[placeholder="What needs to be done?"i]
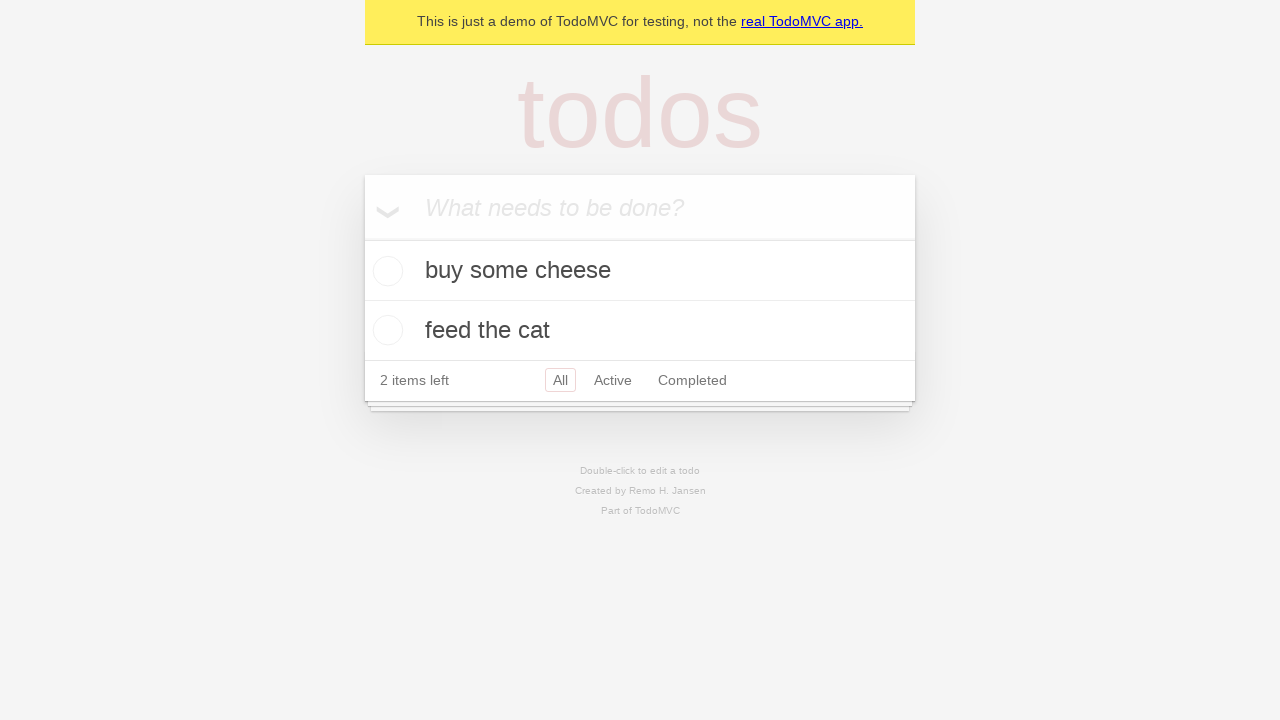

Located the first todo item
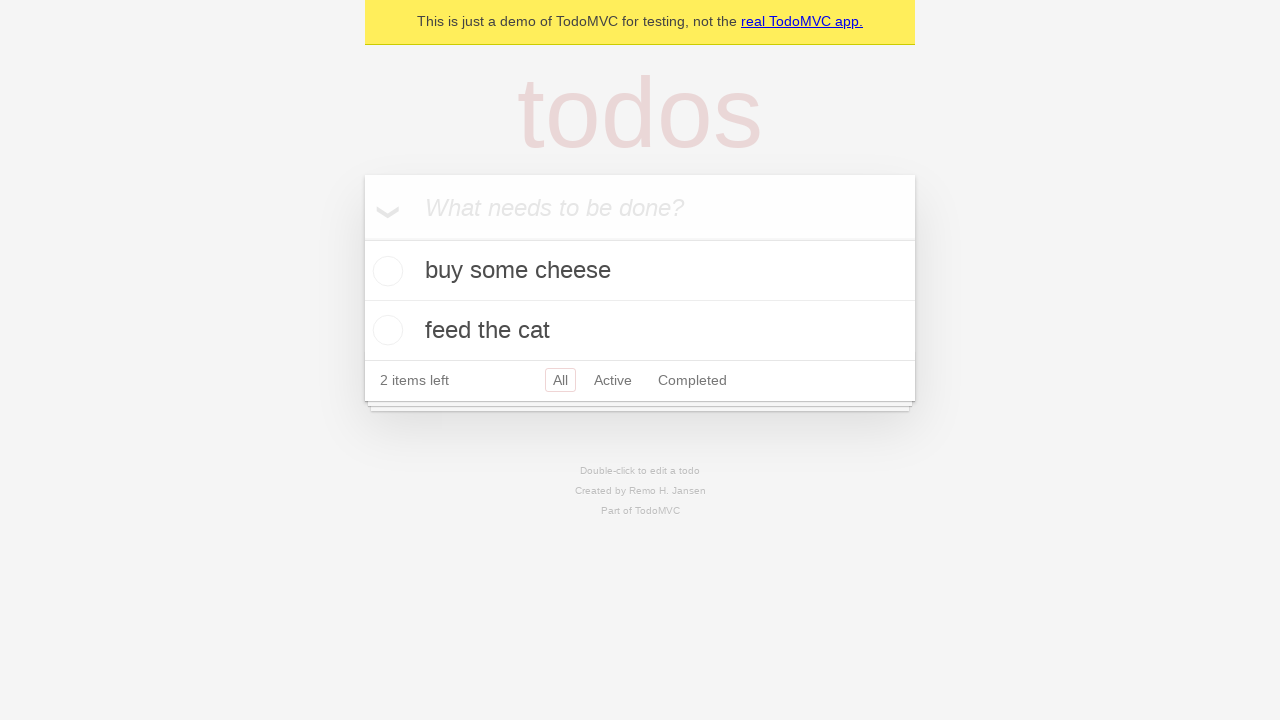

Located the checkbox for the first todo item
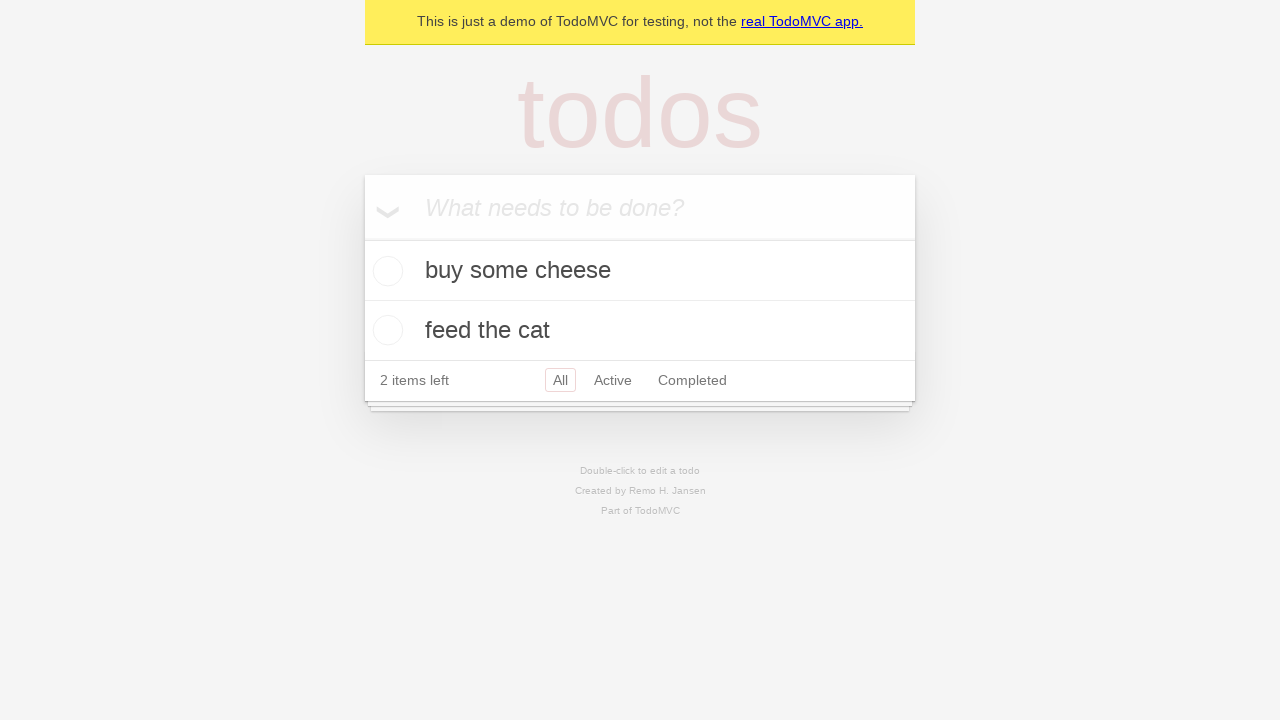

Checked the first todo item as complete at (385, 271) on internal:testid=[data-testid="todo-item"s] >> nth=0 >> internal:role=checkbox
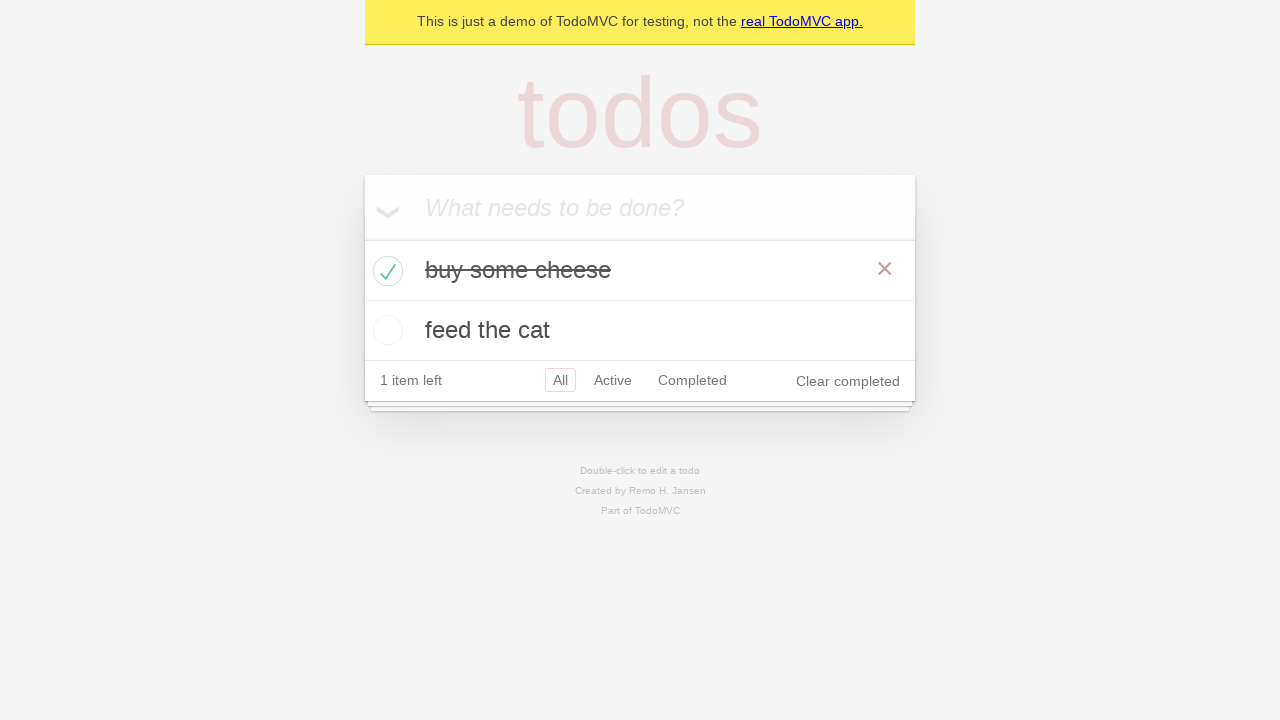

Unchecked the first todo item to mark it as incomplete at (385, 271) on internal:testid=[data-testid="todo-item"s] >> nth=0 >> internal:role=checkbox
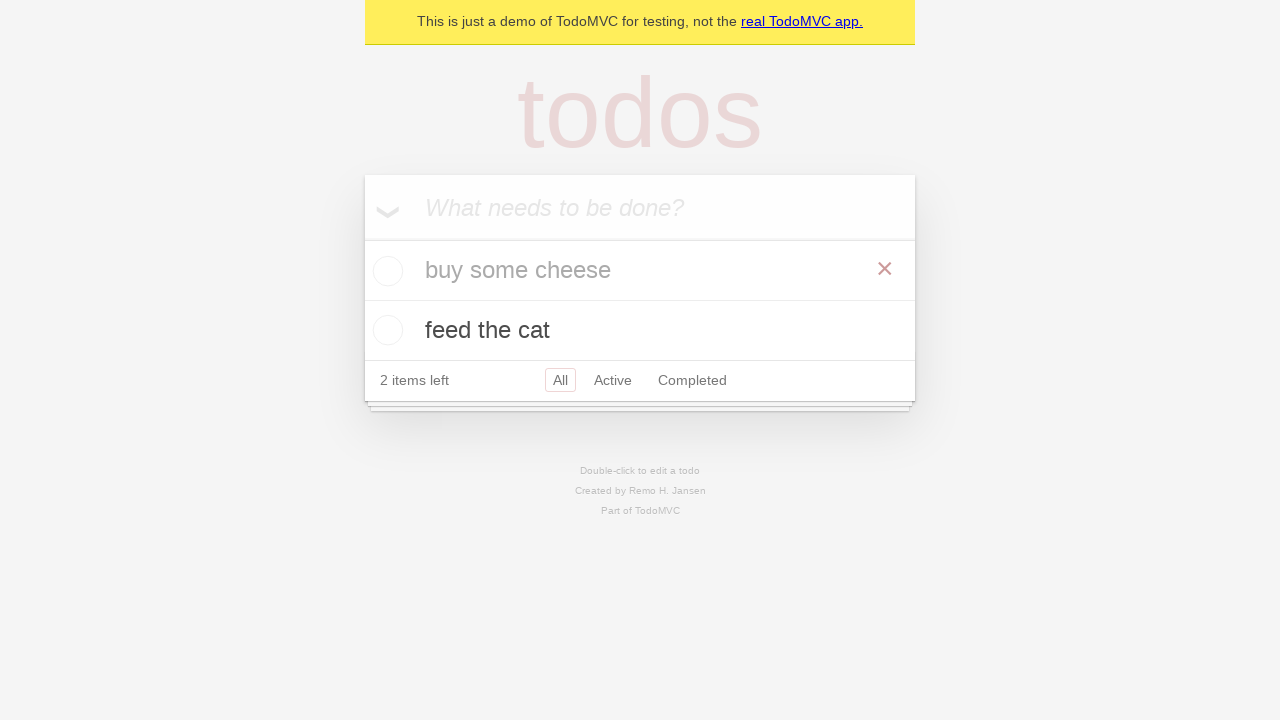

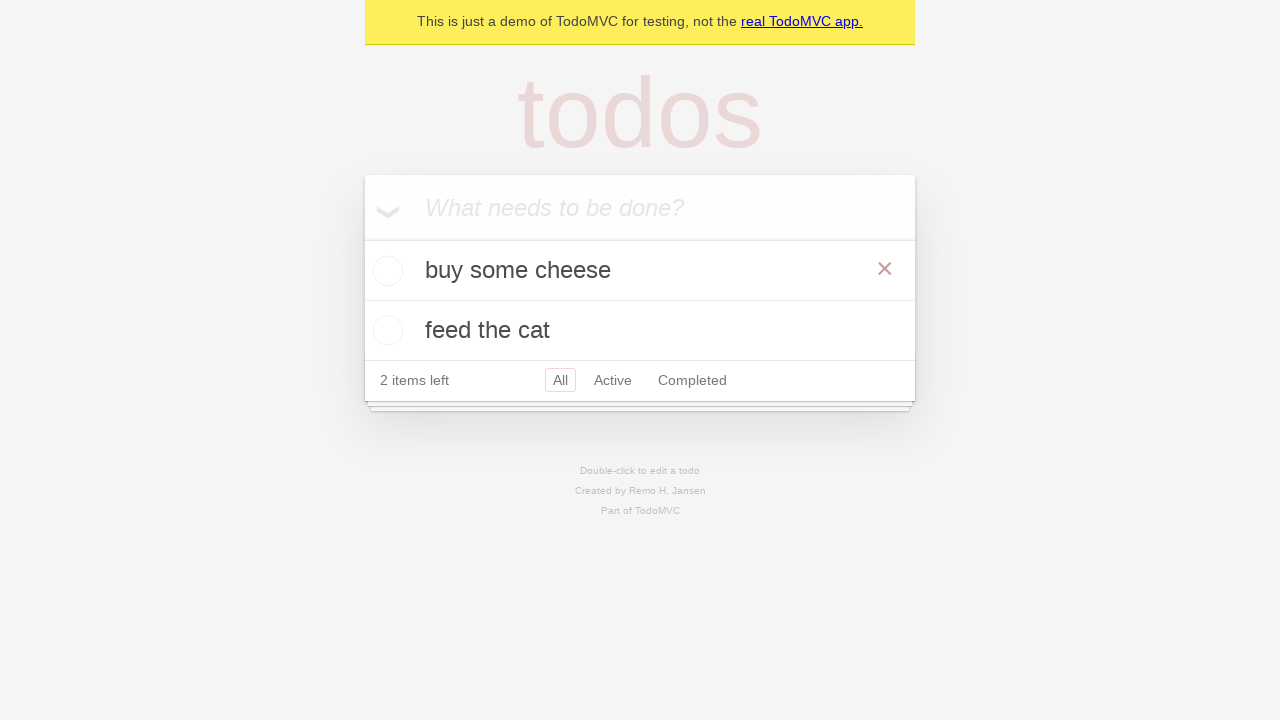